Tests the dynamic controls page by verifying a textbox is initially disabled, clicking the Enable button, waiting for it to become enabled, and verifying the success message appears.

Starting URL: https://the-internet.herokuapp.com/dynamic_controls

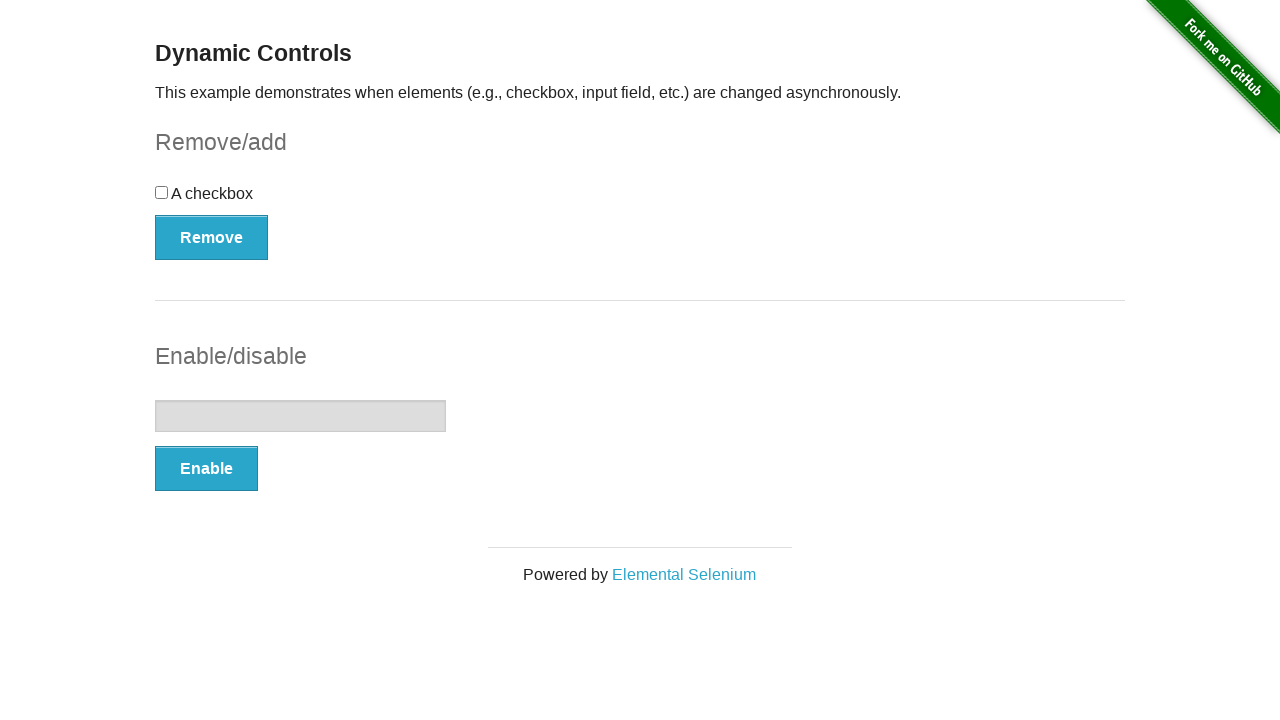

Verified textbox is initially disabled
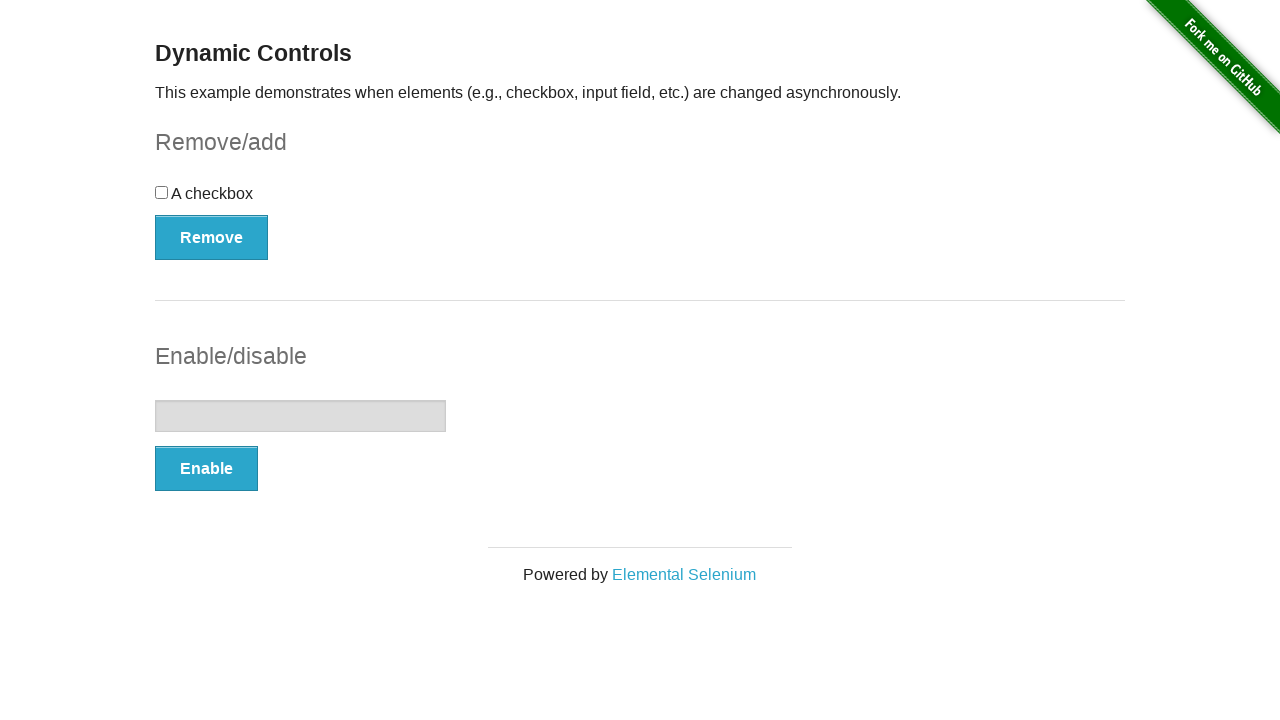

Clicked the Enable button at (206, 469) on button:has-text('Enable')
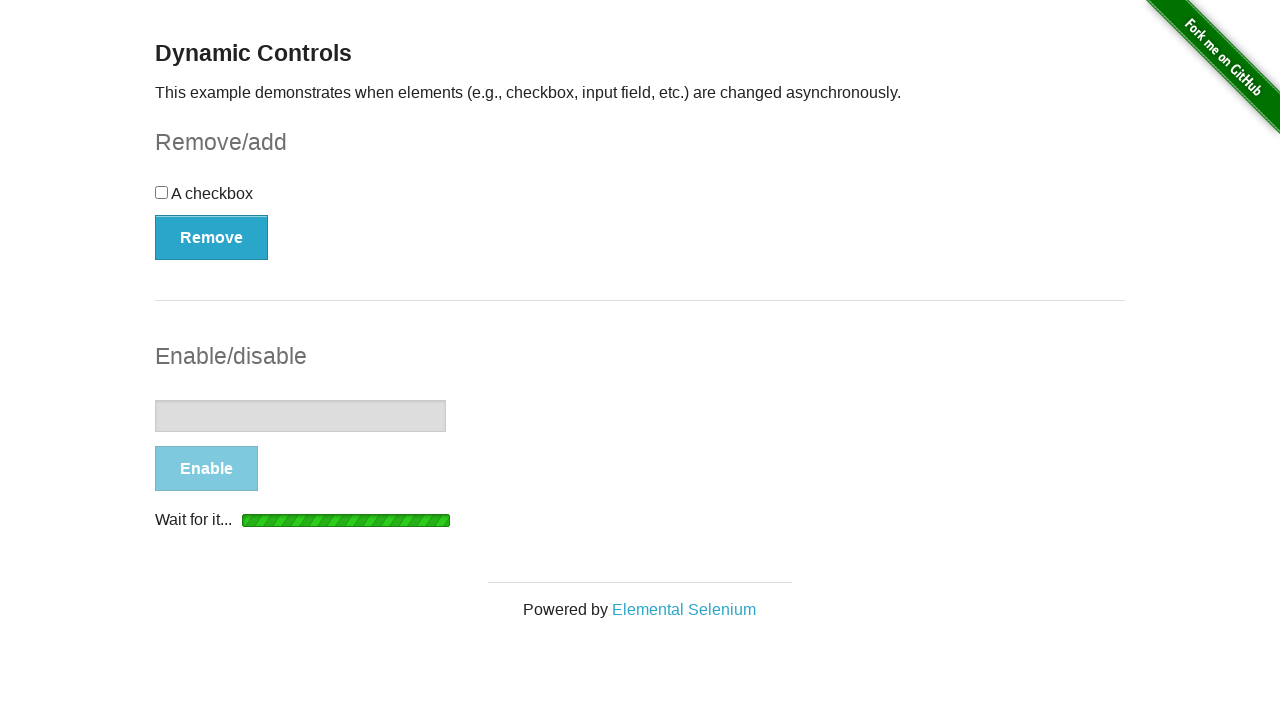

Waited for the 'It's enabled!' message to appear
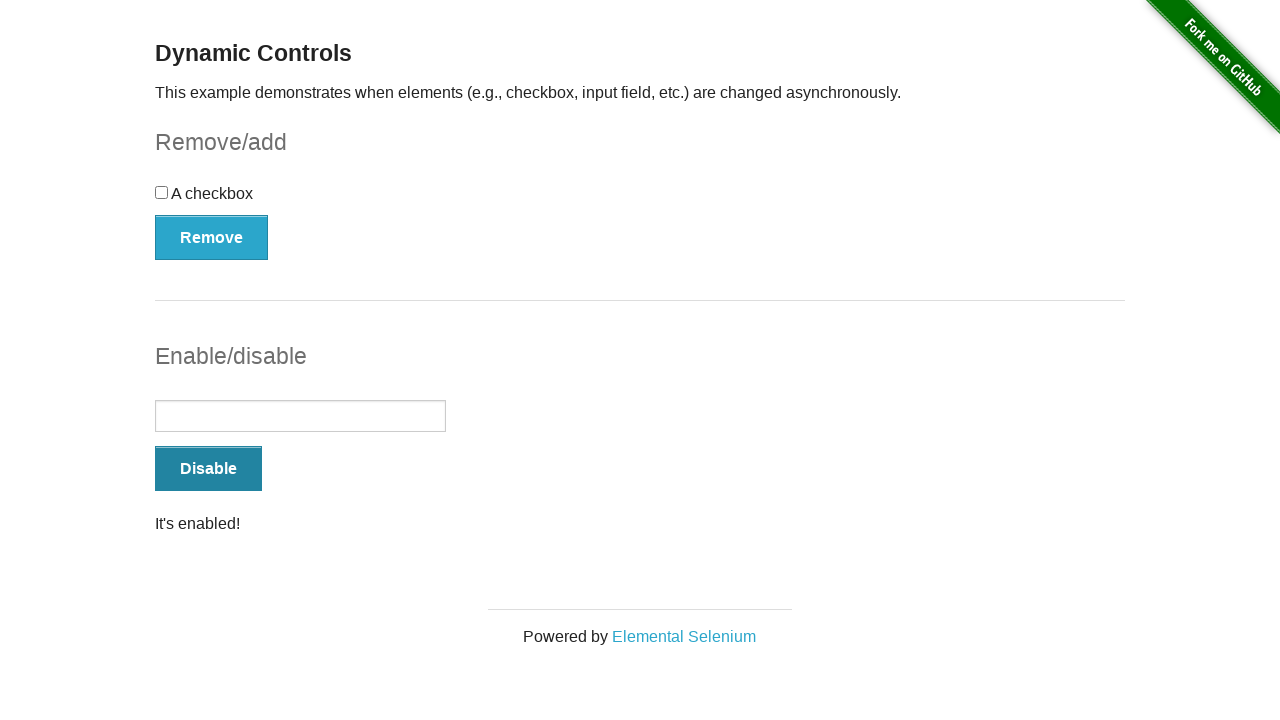

Verified success message is visible
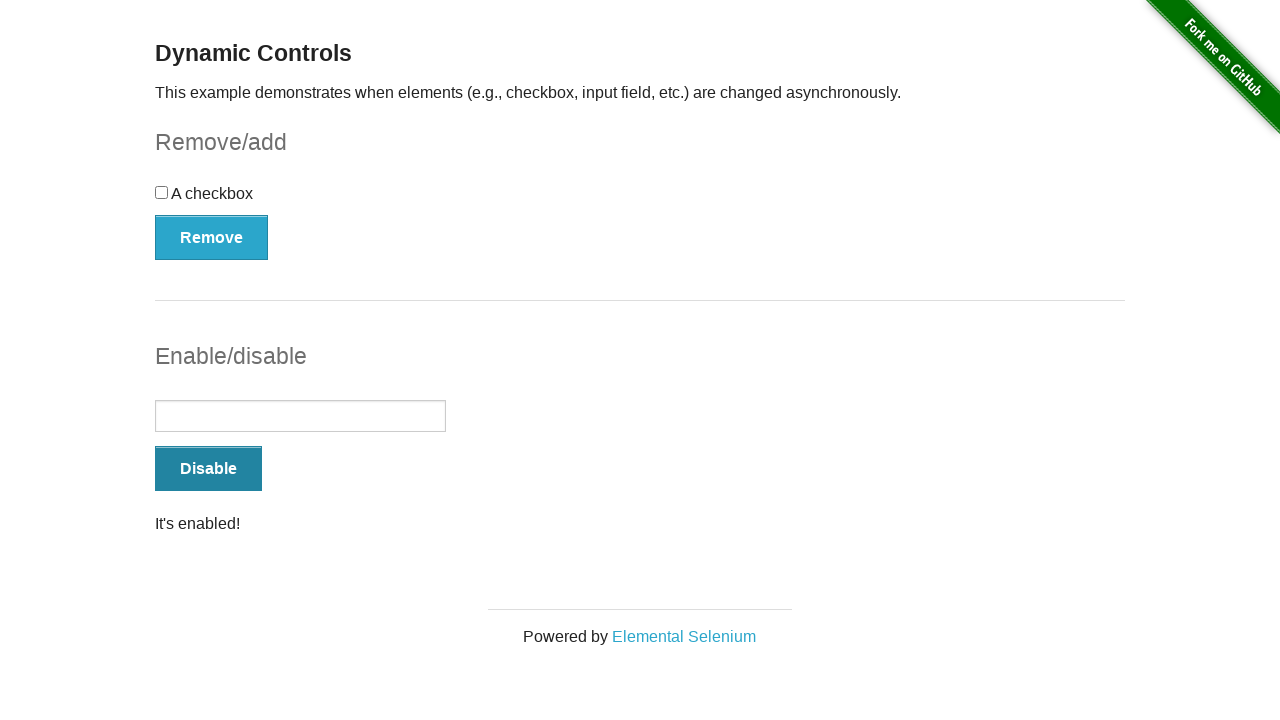

Verified success message contains 'It's enabled!' text
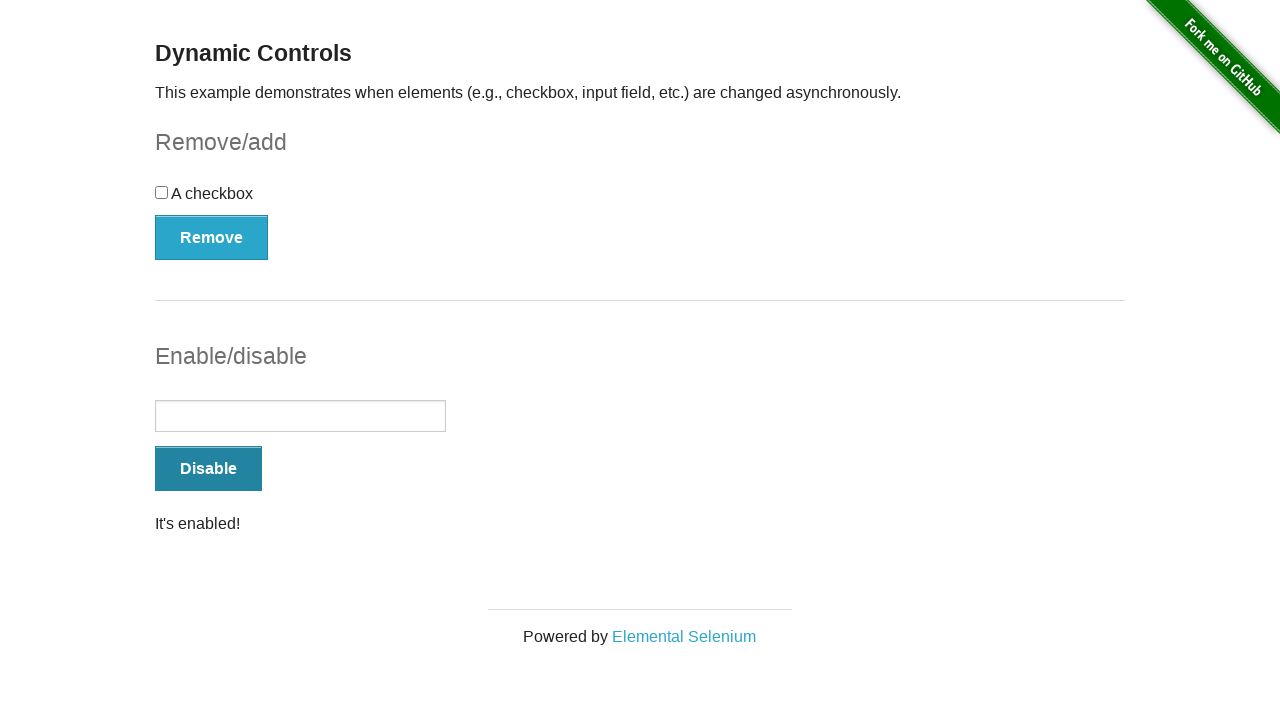

Verified textbox is now enabled
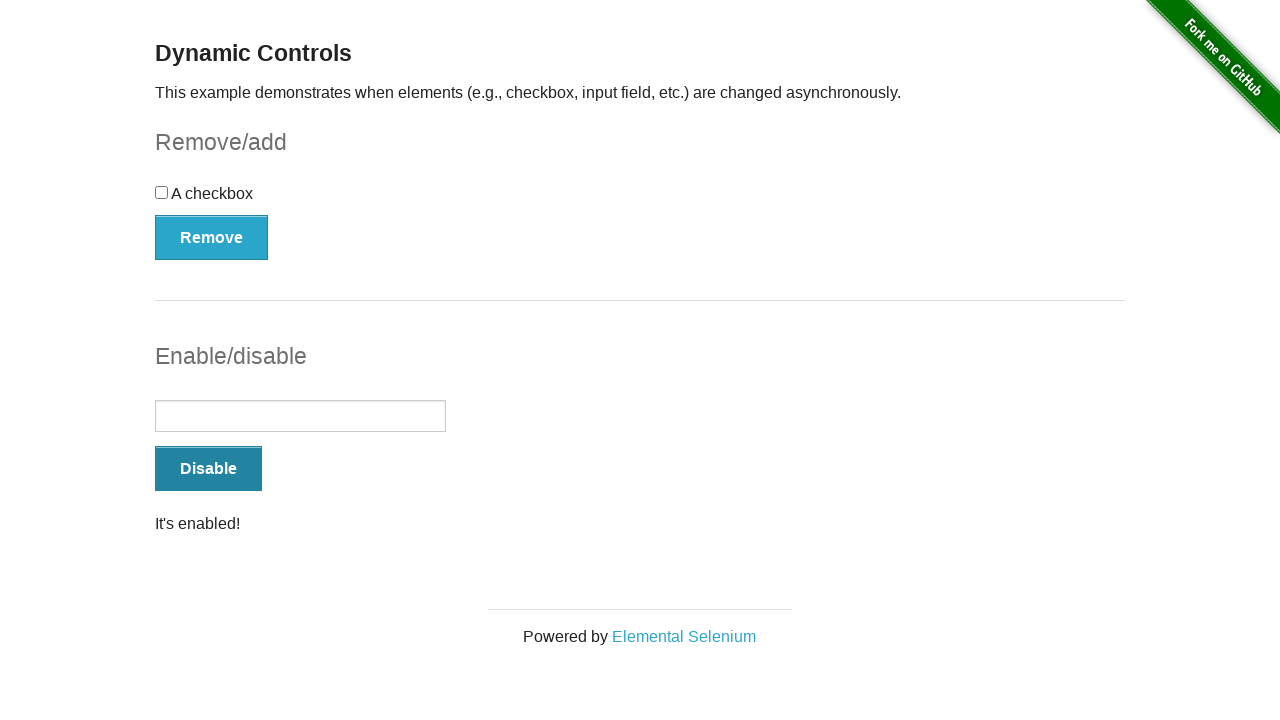

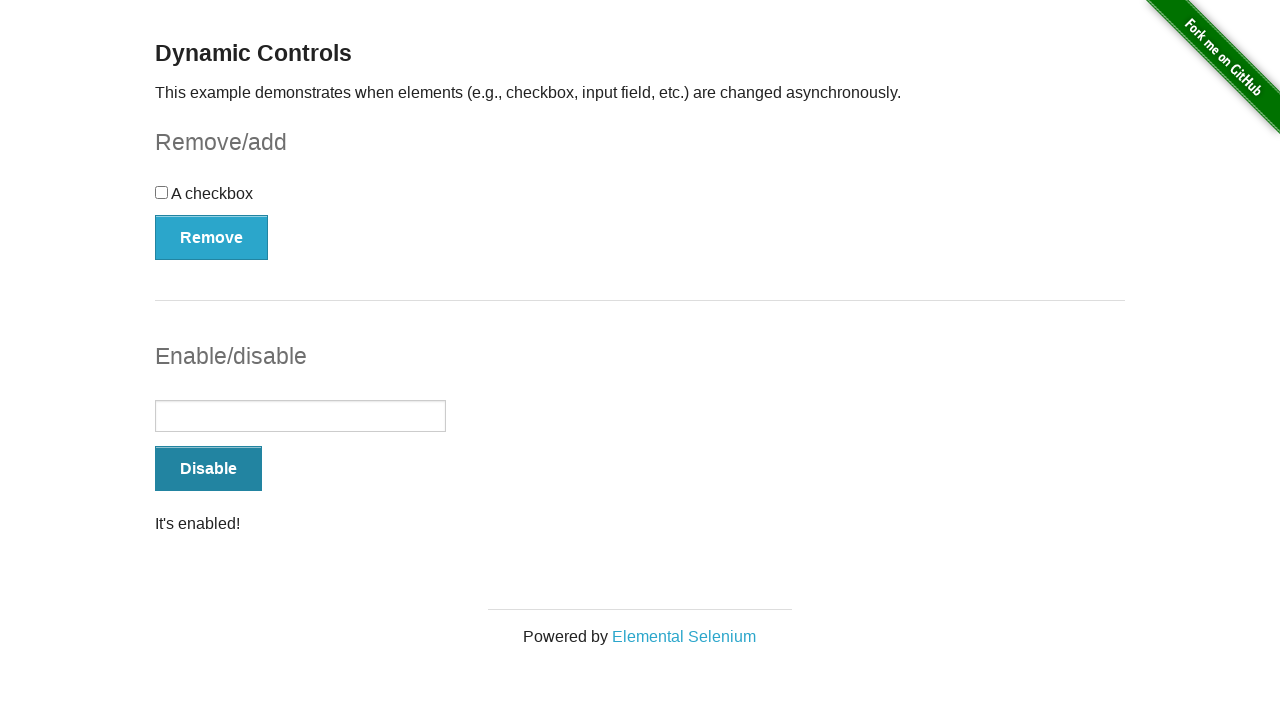